Navigates to Bonbast currency exchange website and verifies that USD exchange rate elements are displayed on the page

Starting URL: https://www.bonbast.com/

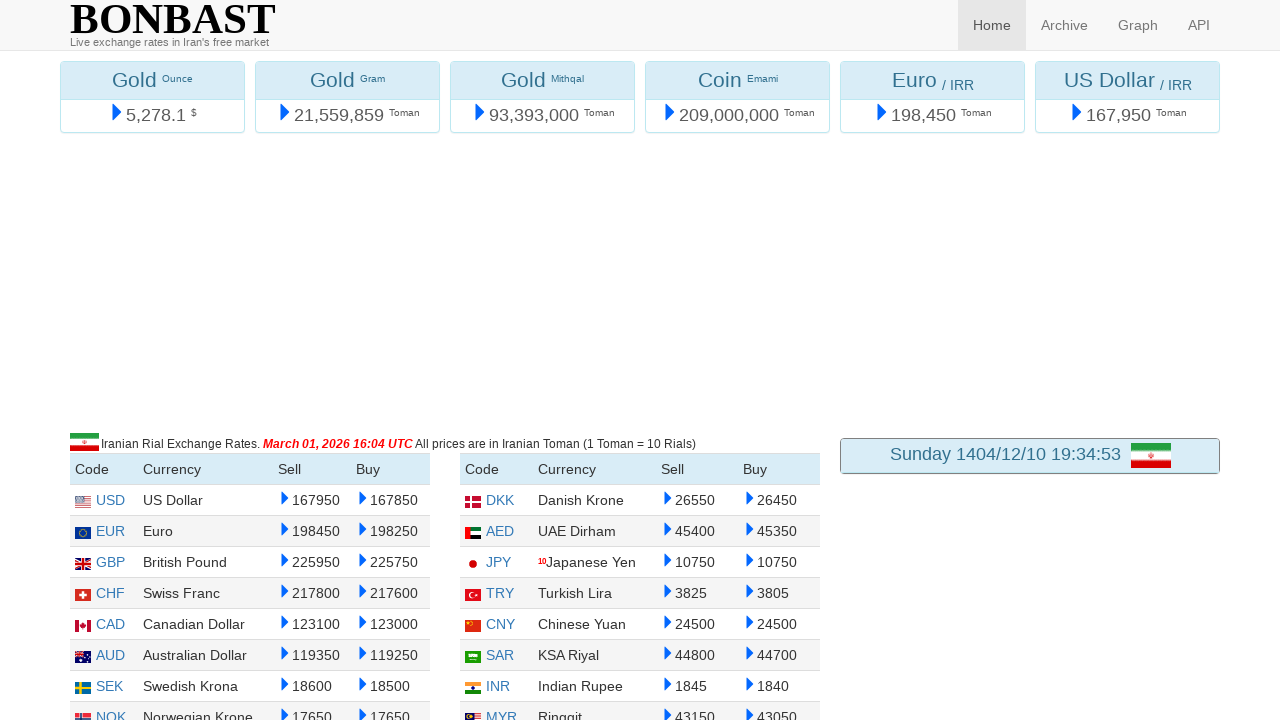

Navigated to Bonbast currency exchange website
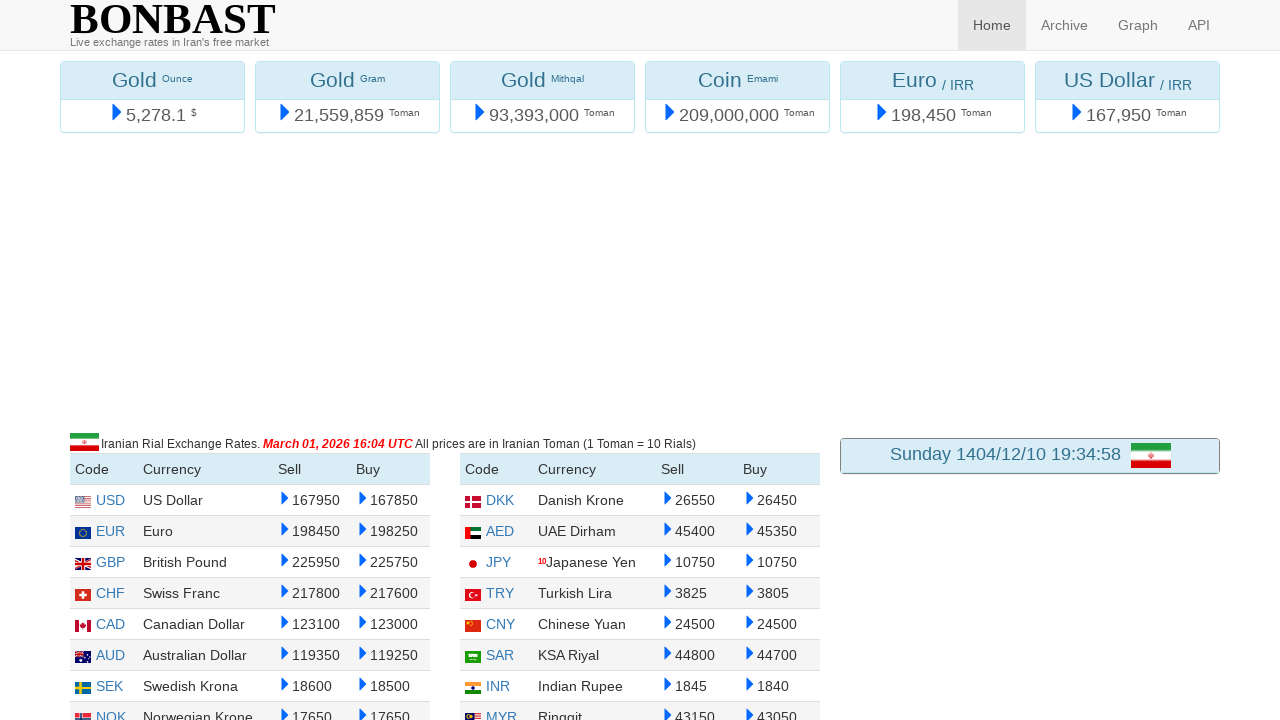

USD exchange rate element #usd1 is now visible
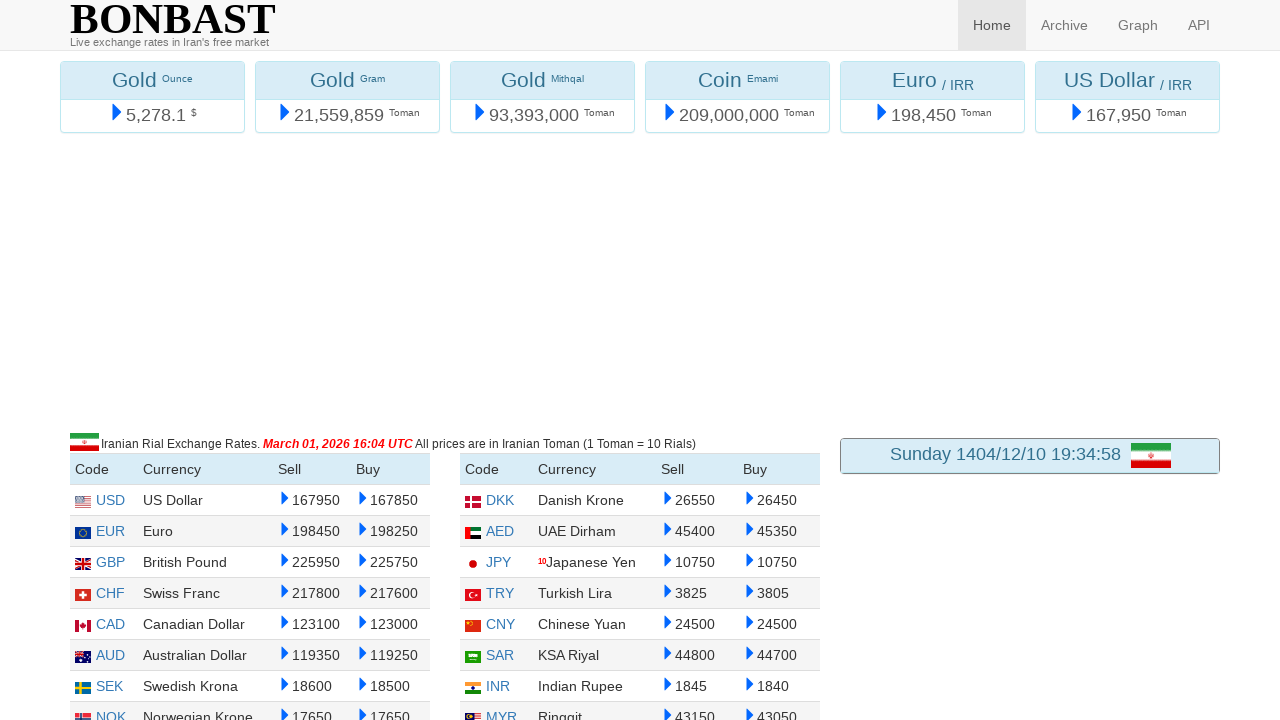

USD exchange rate element #usd2 is now visible
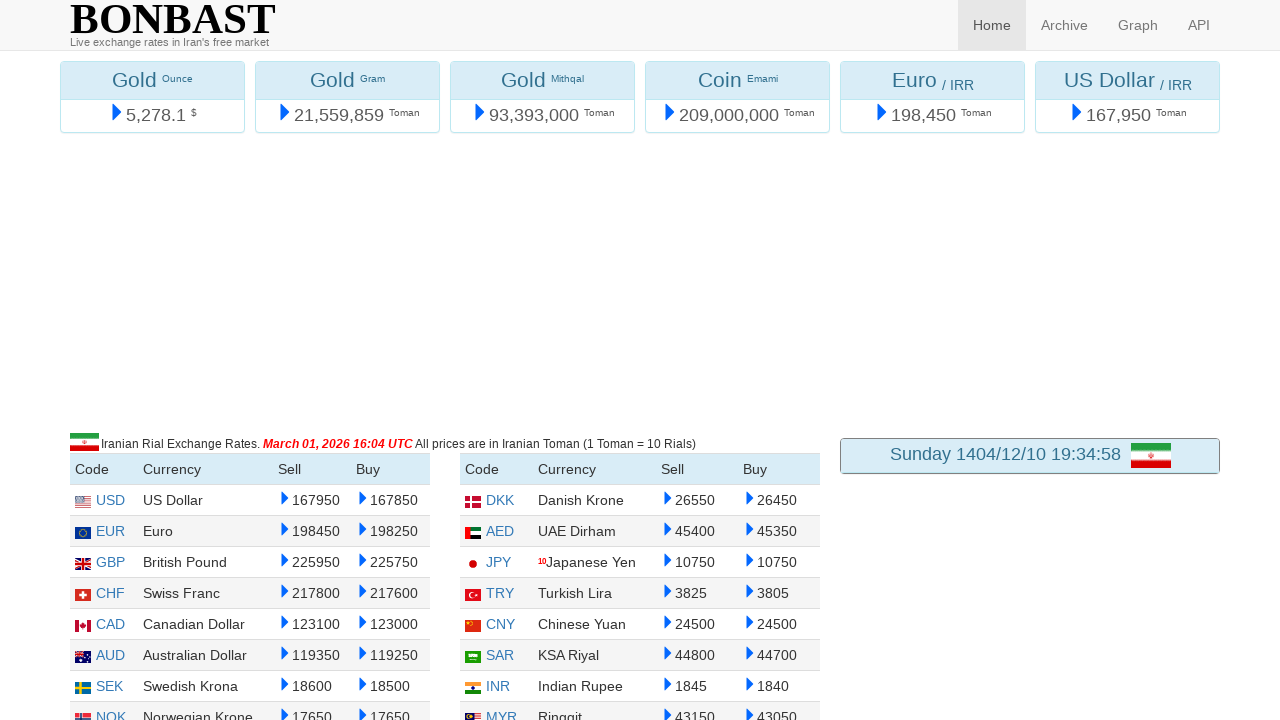

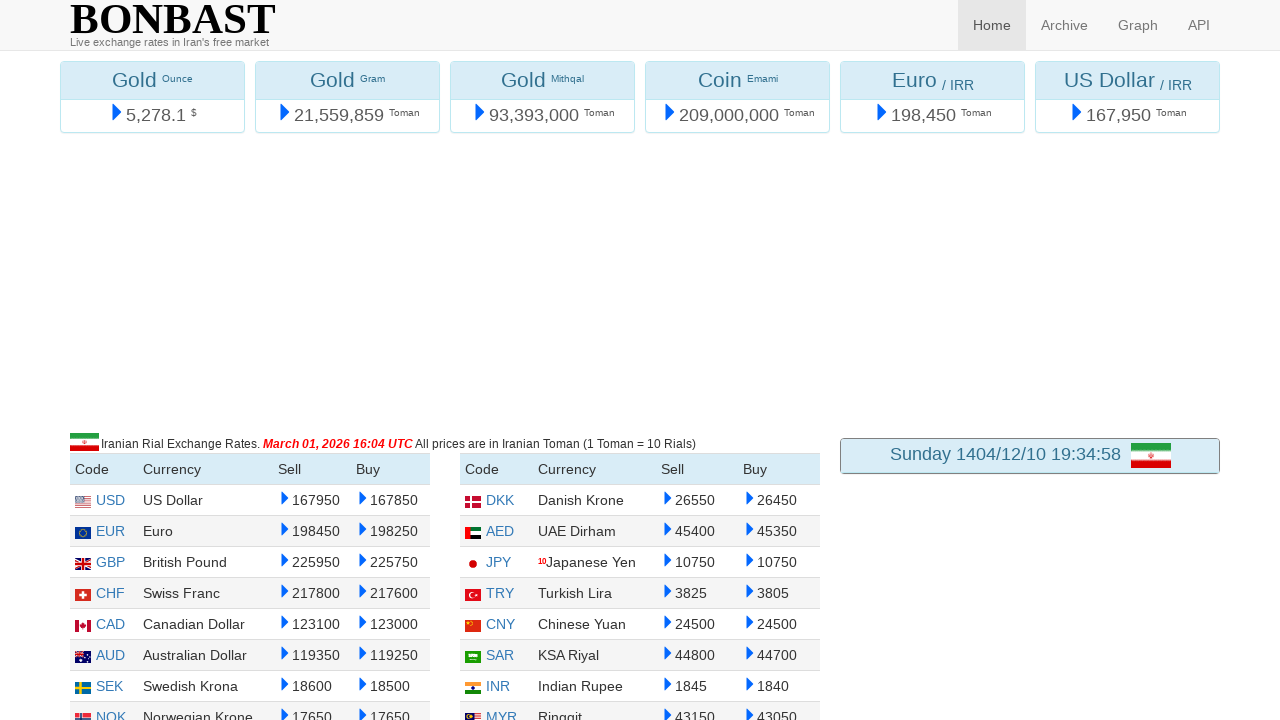